Tests the checkout flow by adding an item to cart, filling out shipping information, and completing the purchase

Starting URL: https://danube-webshop.herokuapp.com/

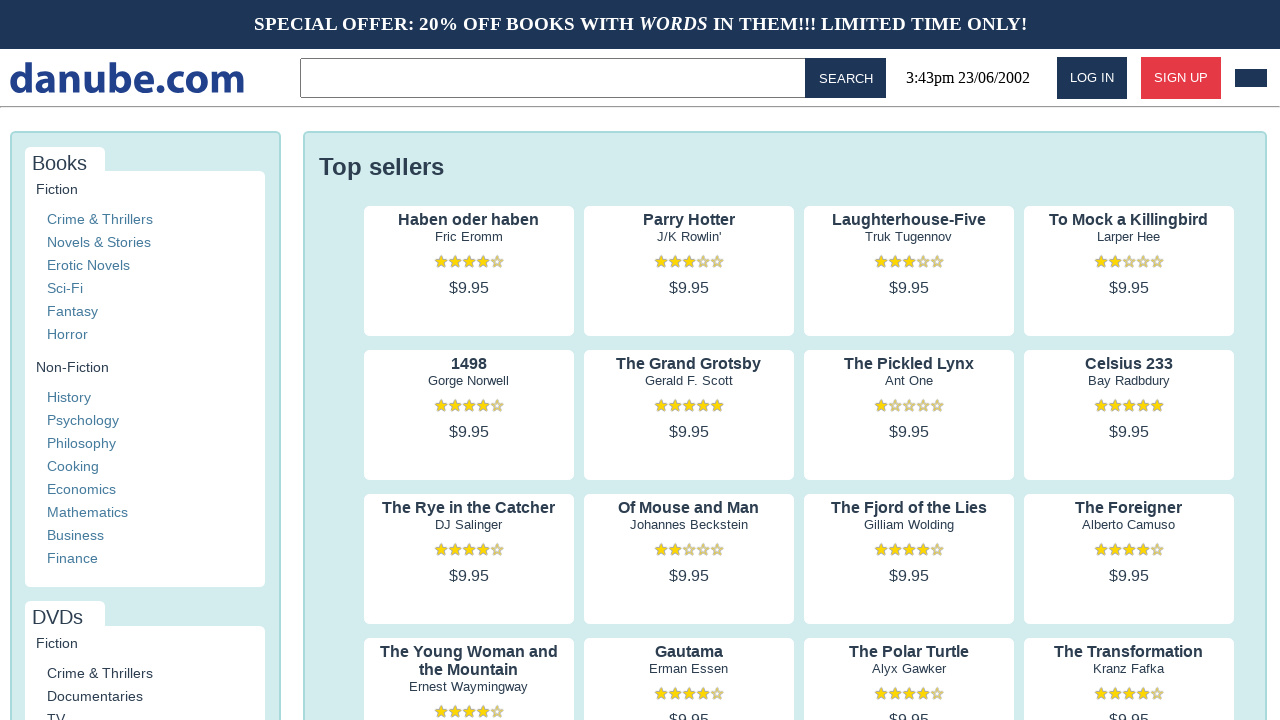

Clicked on first product's author to view details at (469, 237) on .preview:nth-child(1) > .preview-author
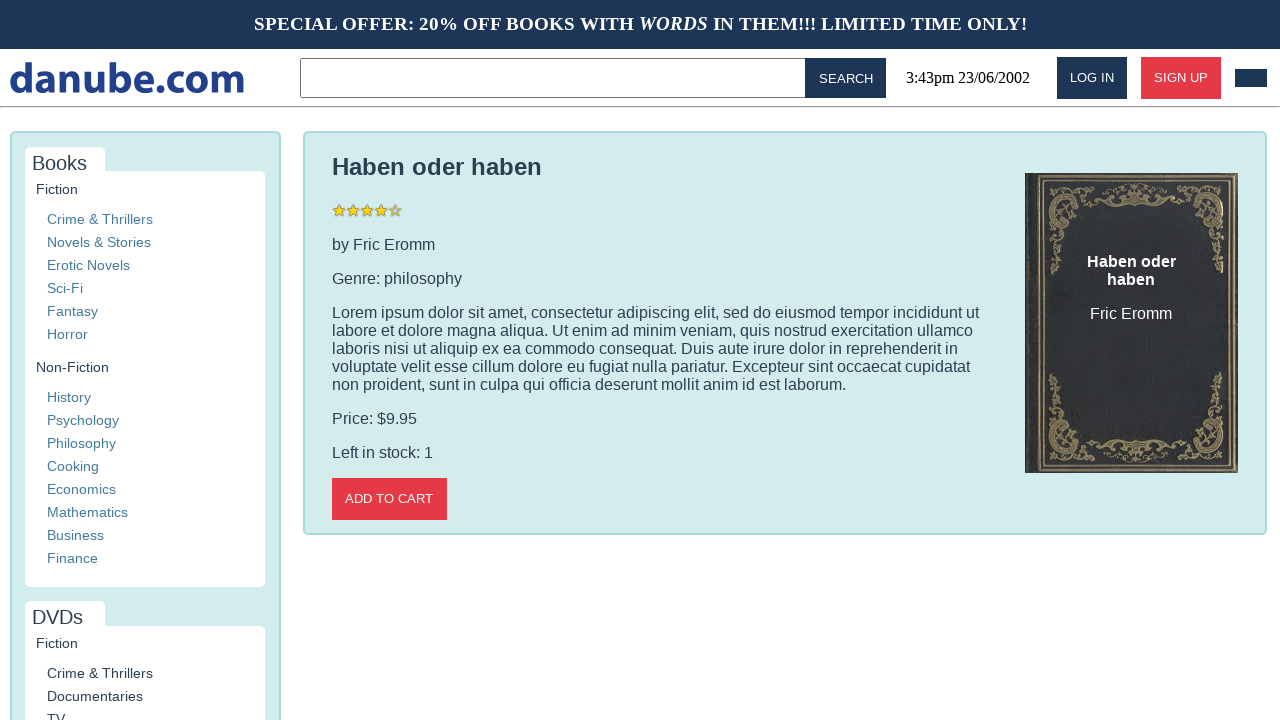

Added item to cart at (389, 499) on .detail-wrapper > .call-to-action
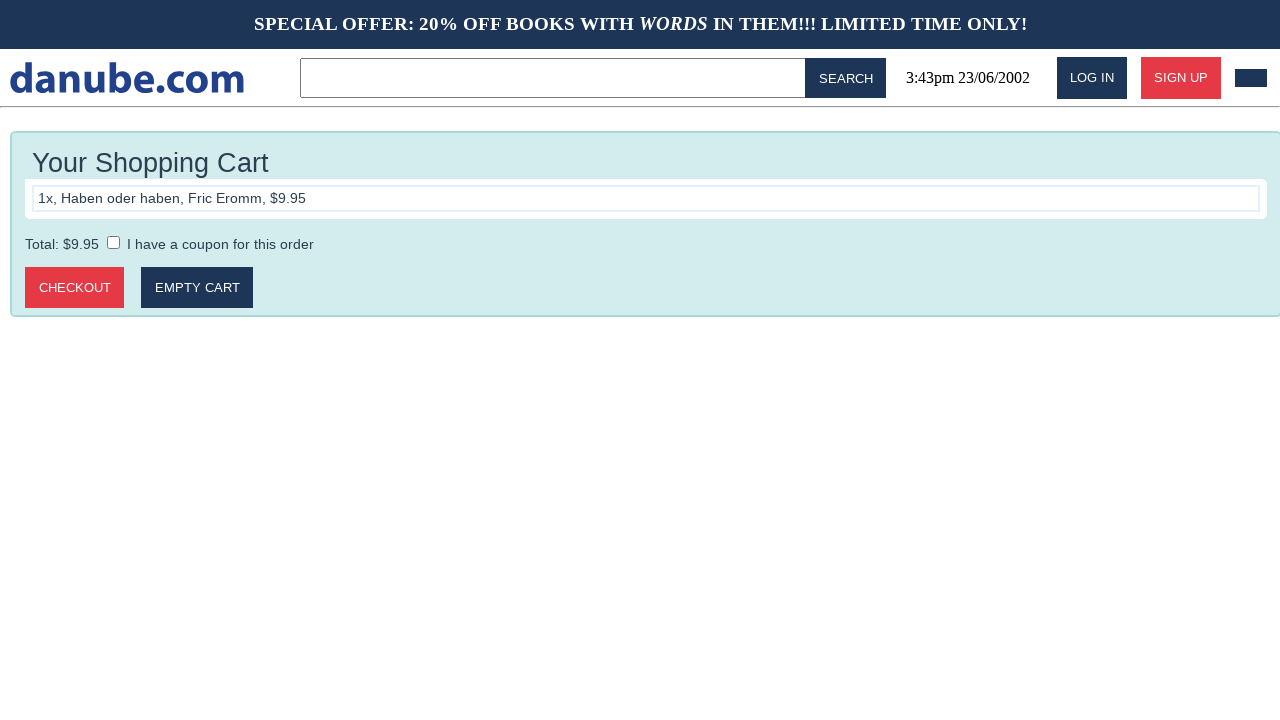

Clicked logo to return to home at (127, 78) on #logo
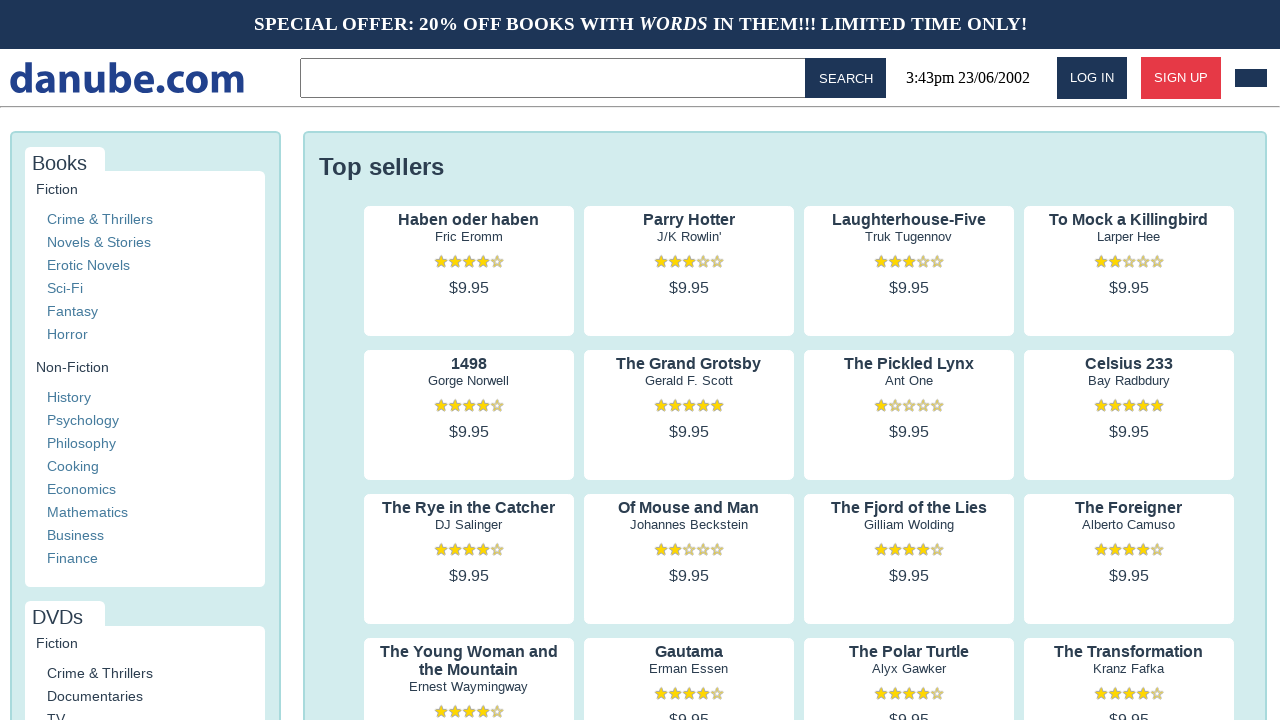

Waited for page to load (networkidle)
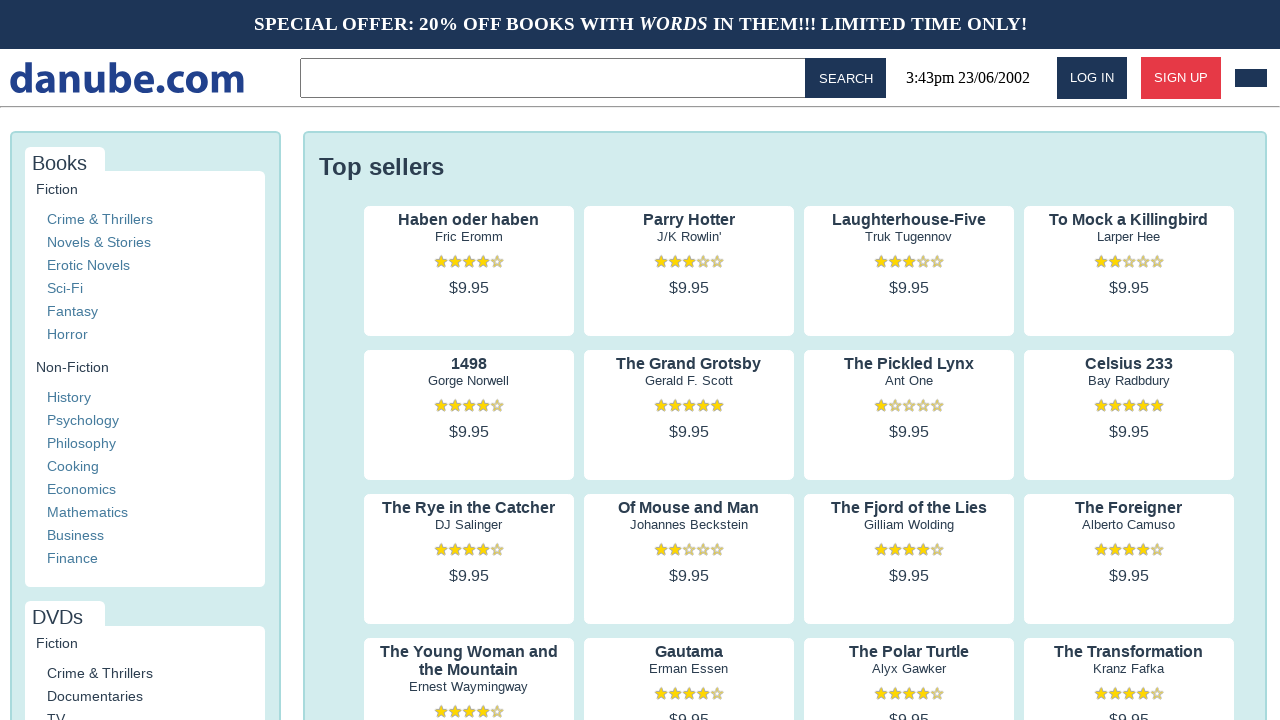

Navigated to cart at (1251, 78) on #cart
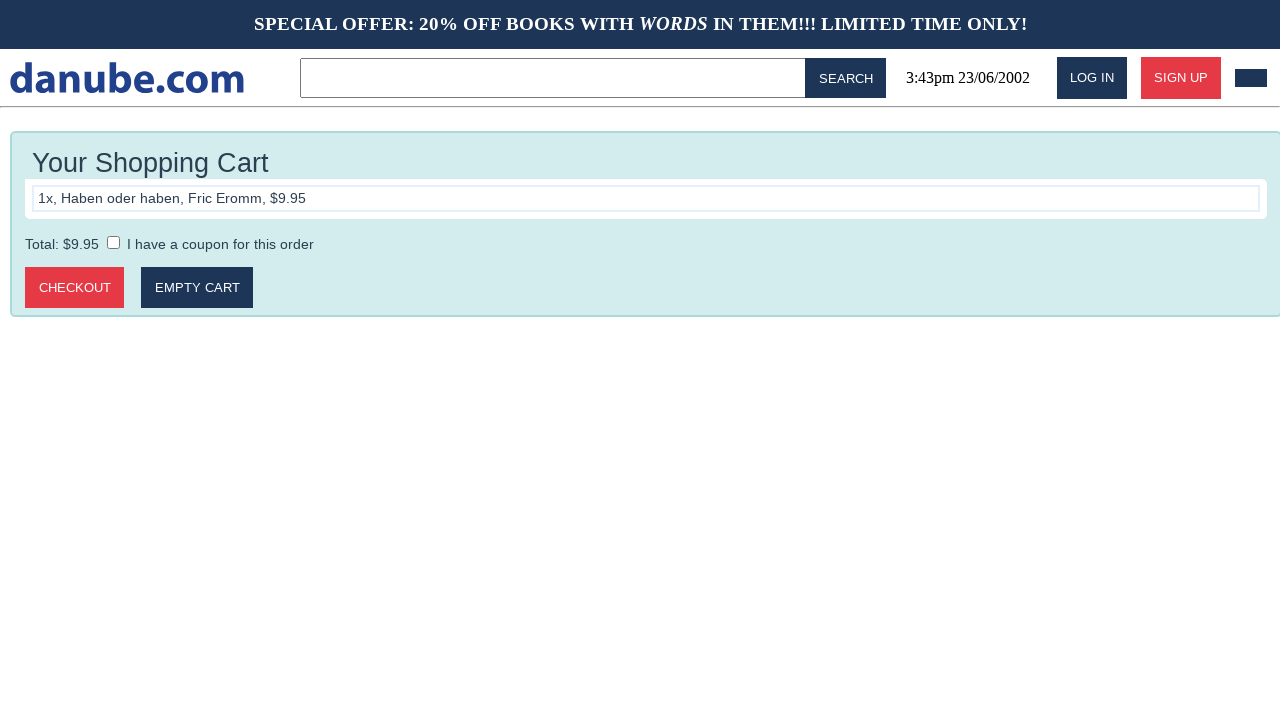

Proceeded to checkout at (75, 288) on .cart > .call-to-action
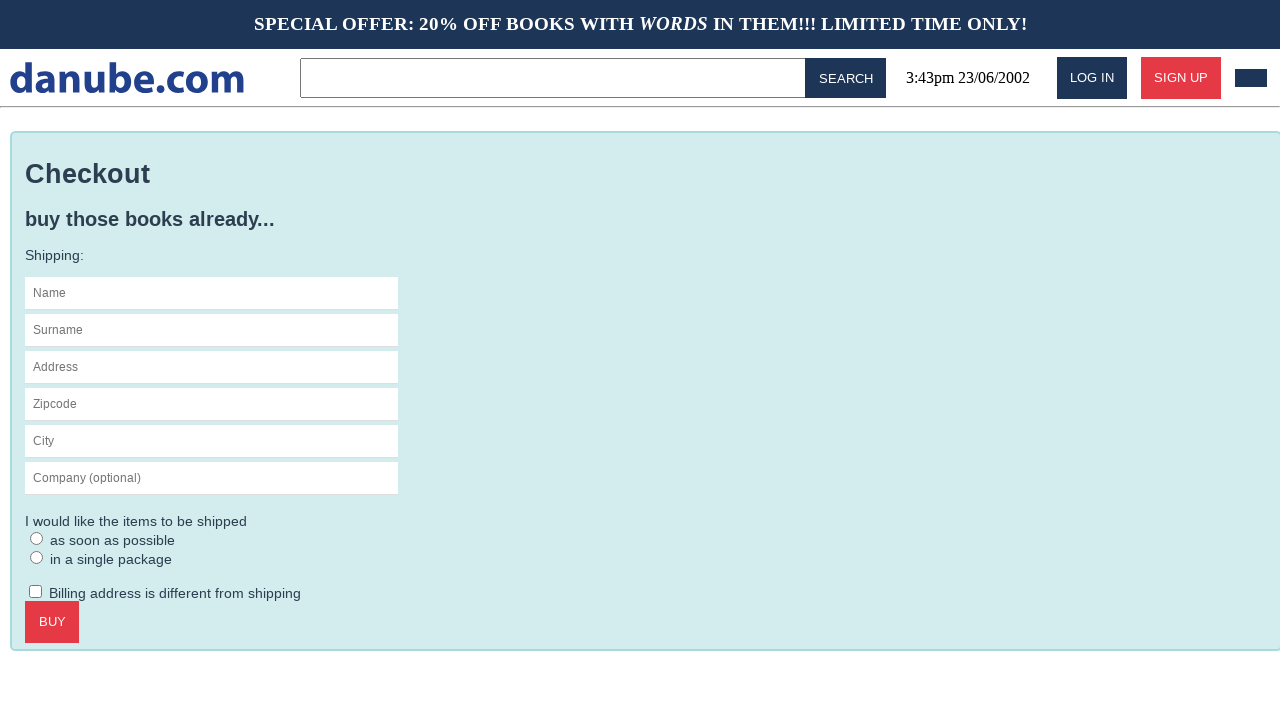

Clicked on name field at (212, 293) on #s-name
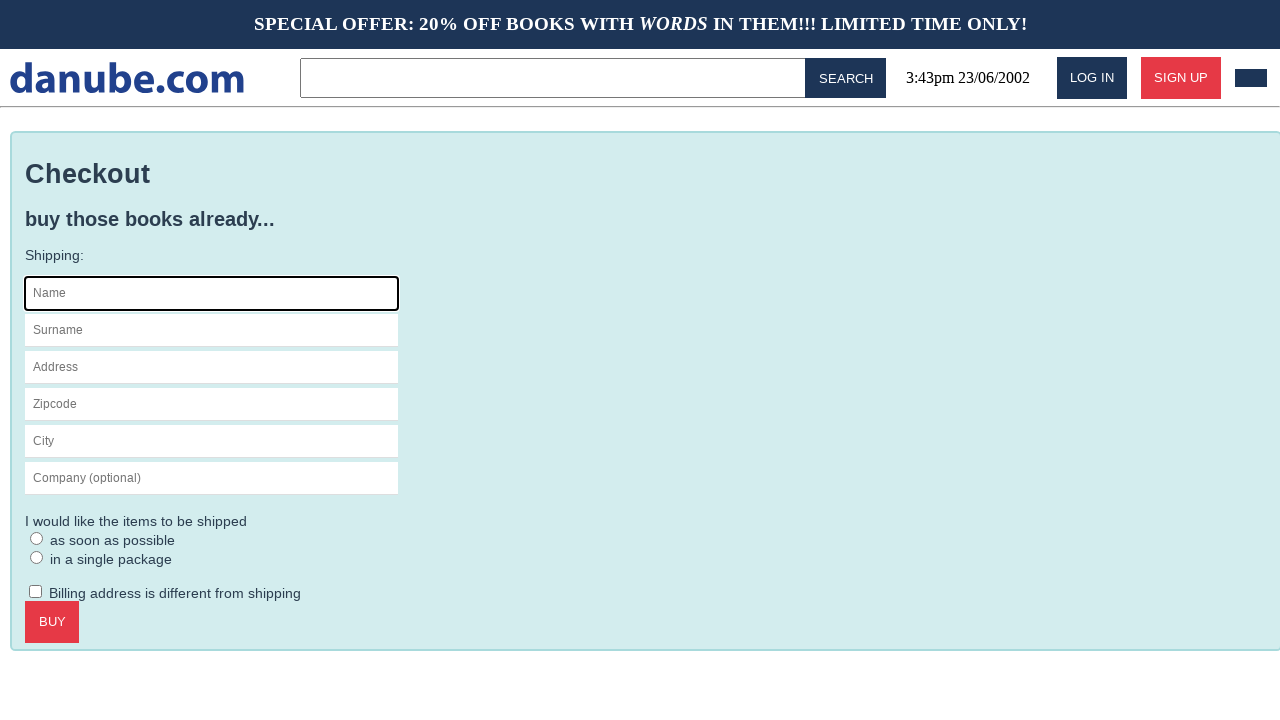

Filled in name field with 'Max' on #s-name
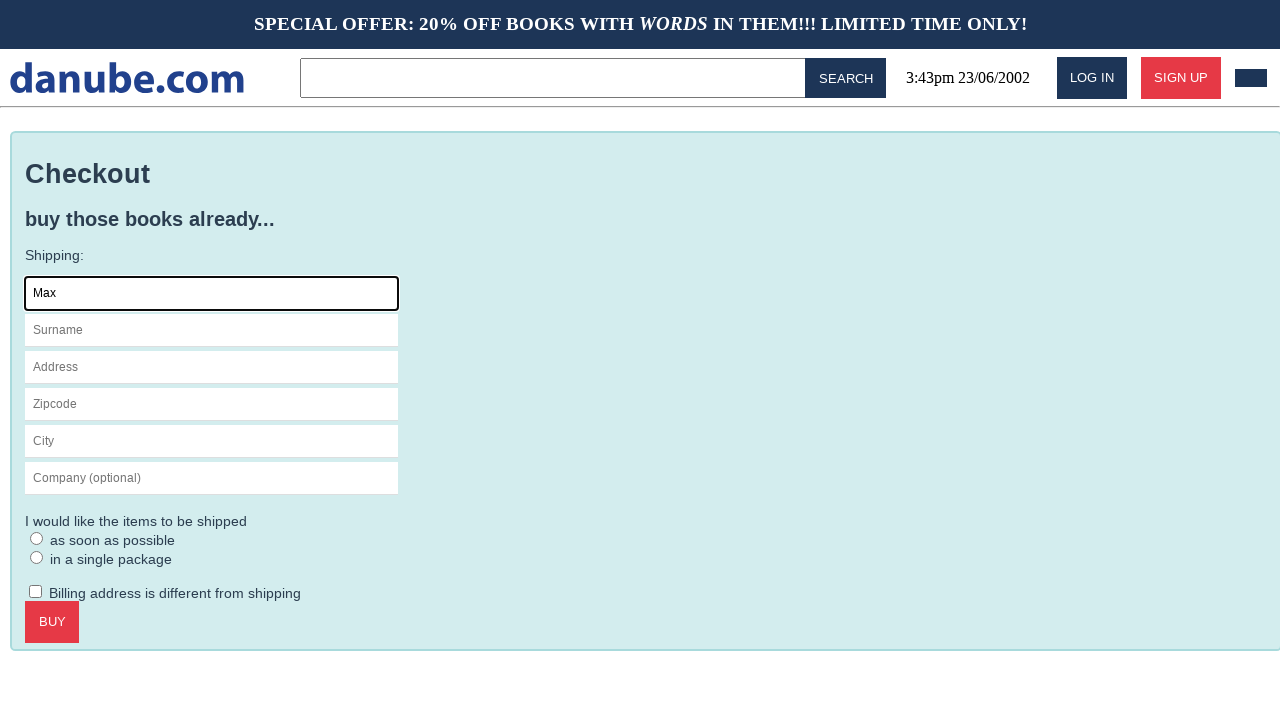

Filled in surname field with 'Mustermann' on #s-surname
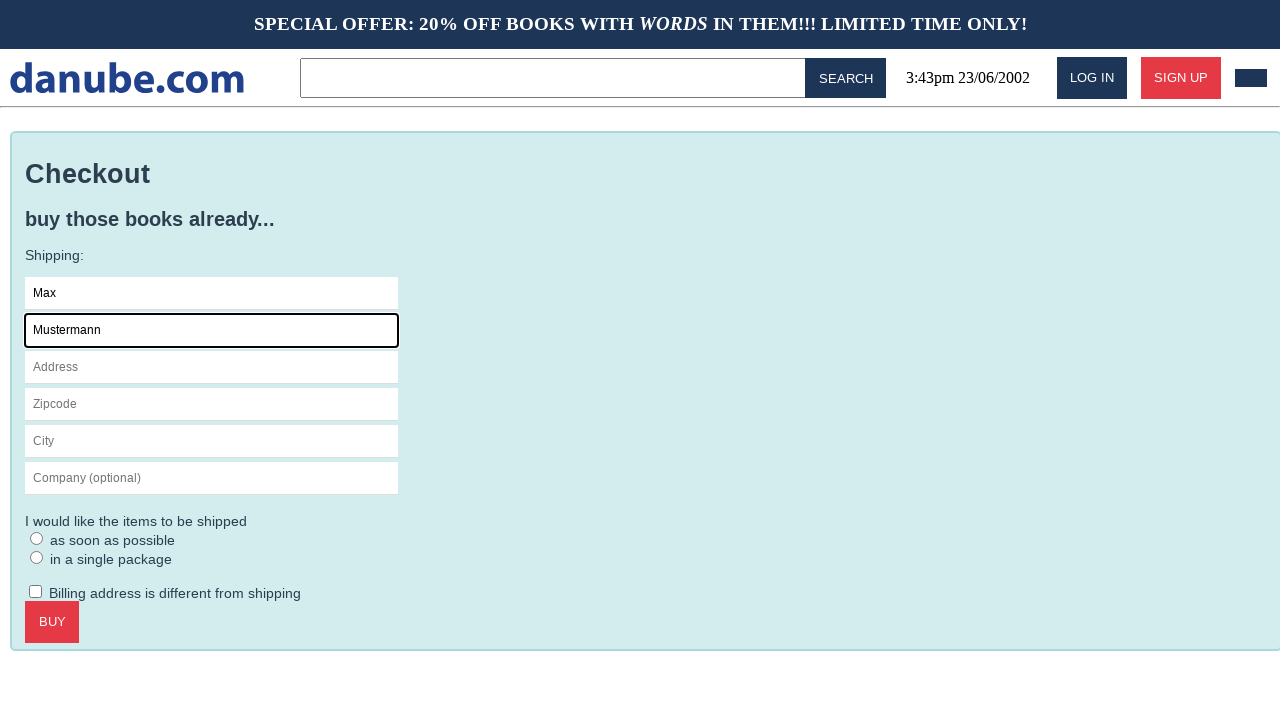

Filled in address field with 'Charlottenstr. 57' on #s-address
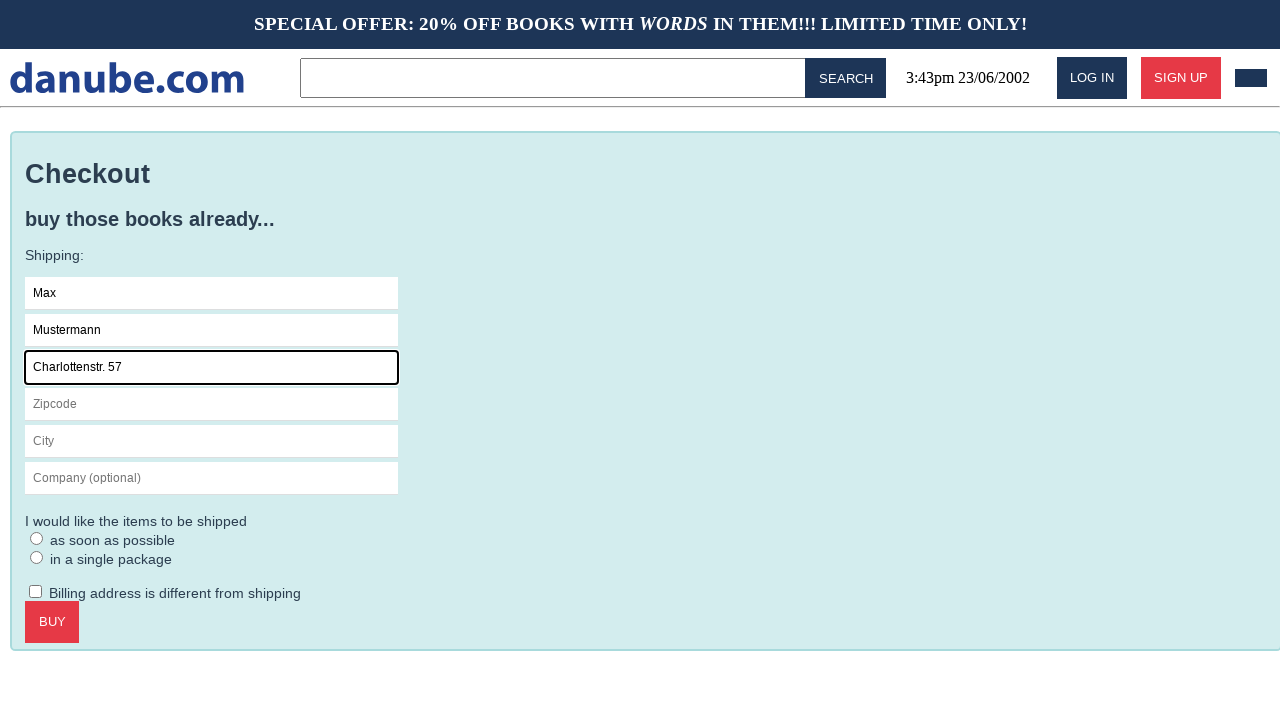

Filled in zipcode field with '10117' on #s-zipcode
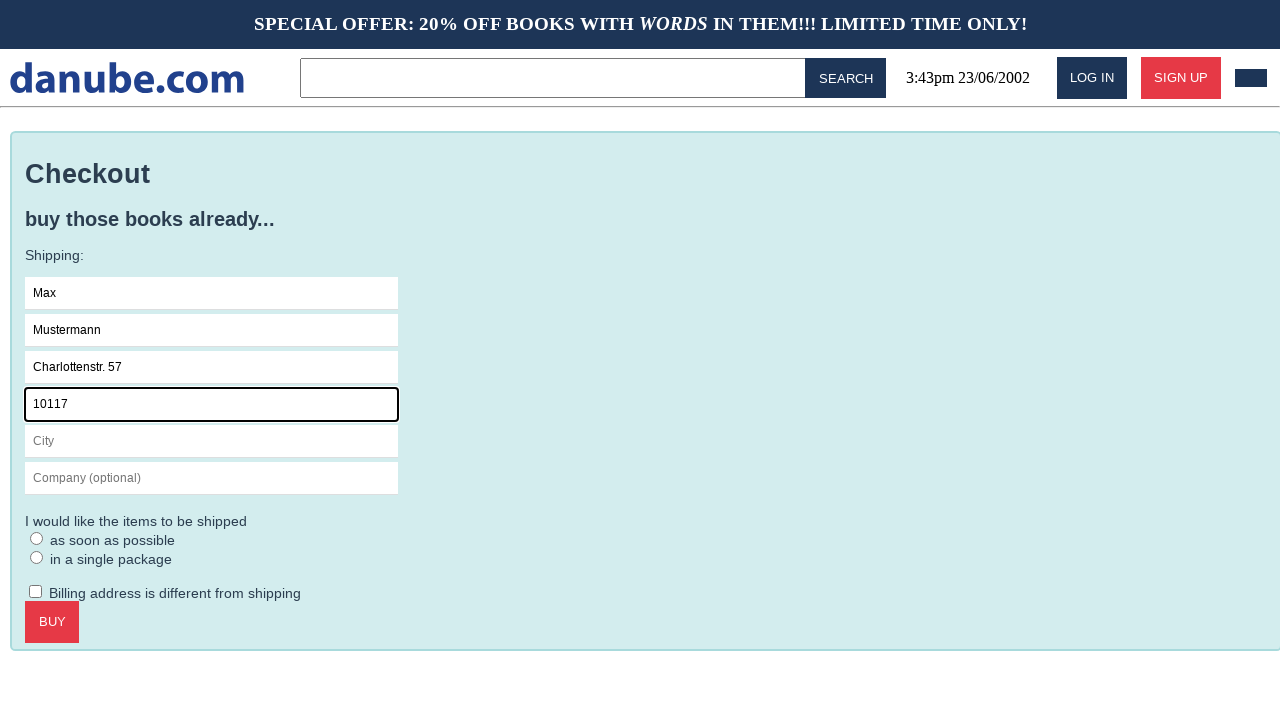

Filled in city field with 'Berlin' on #s-city
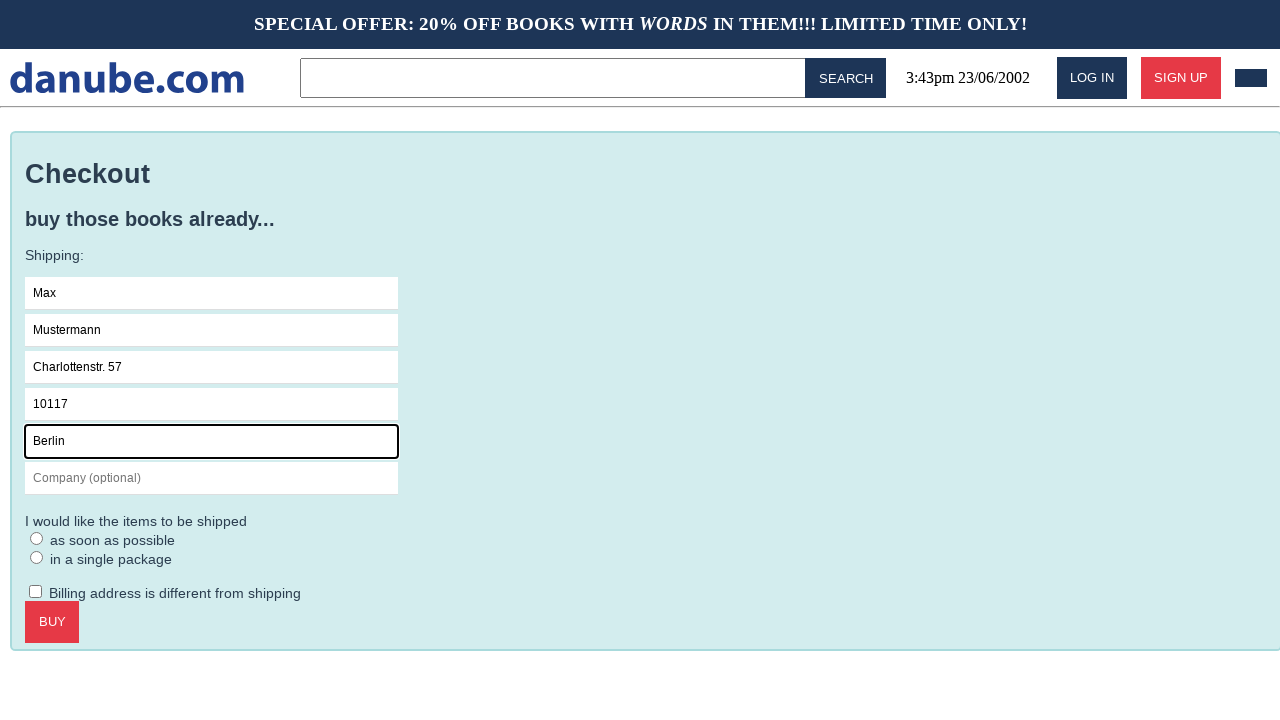

Filled in company field with 'Firma GmbH' on #s-company
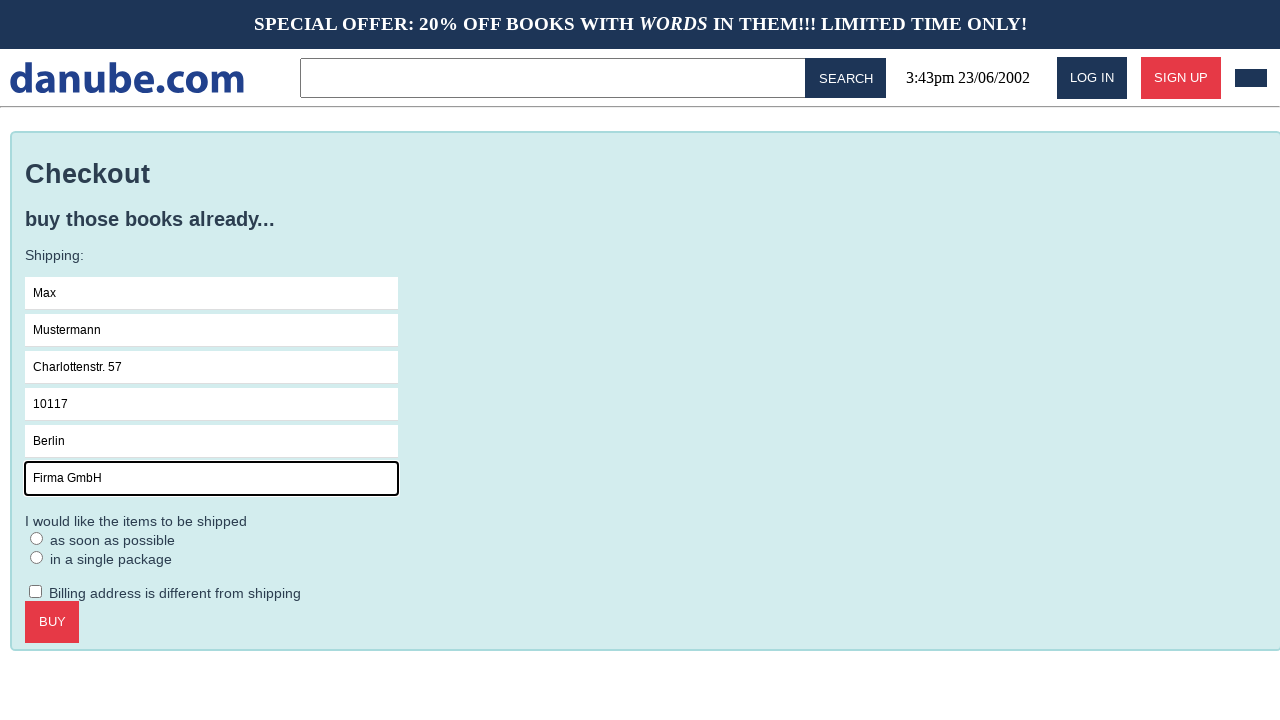

Clicked on checkout form at (646, 439) on .checkout > form
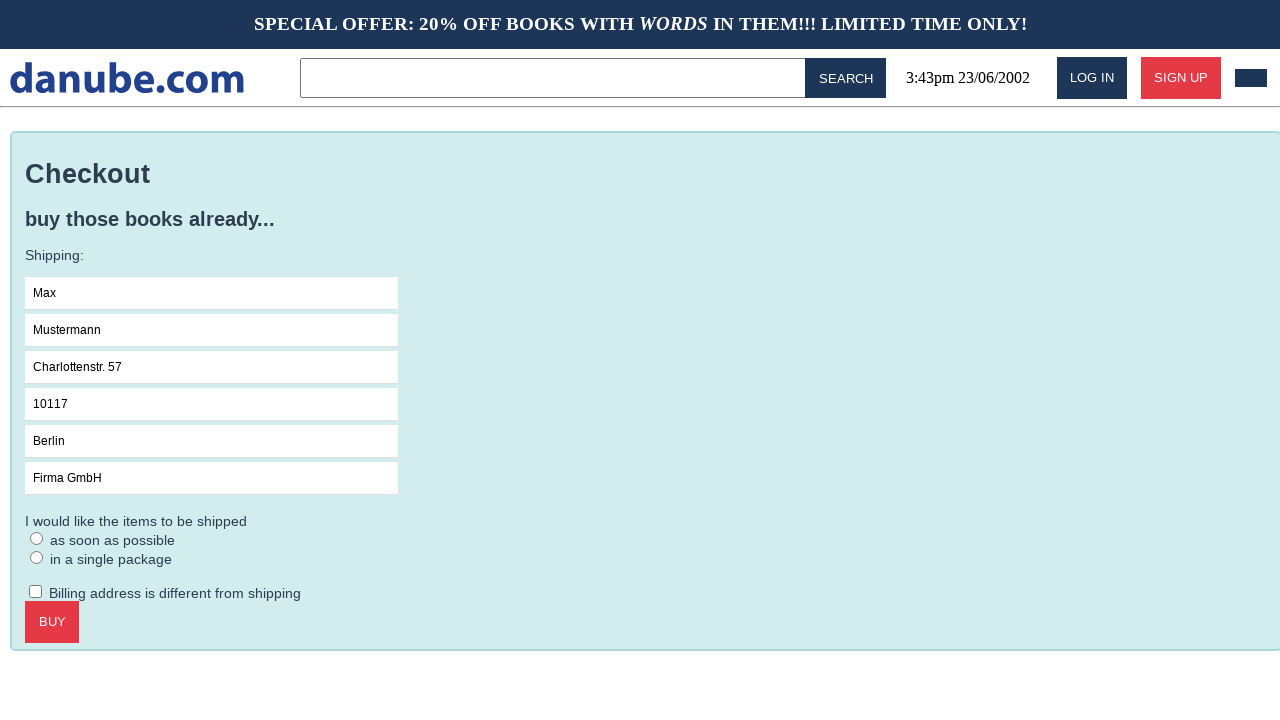

Selected ASAP delivery option at (37, 538) on #asap
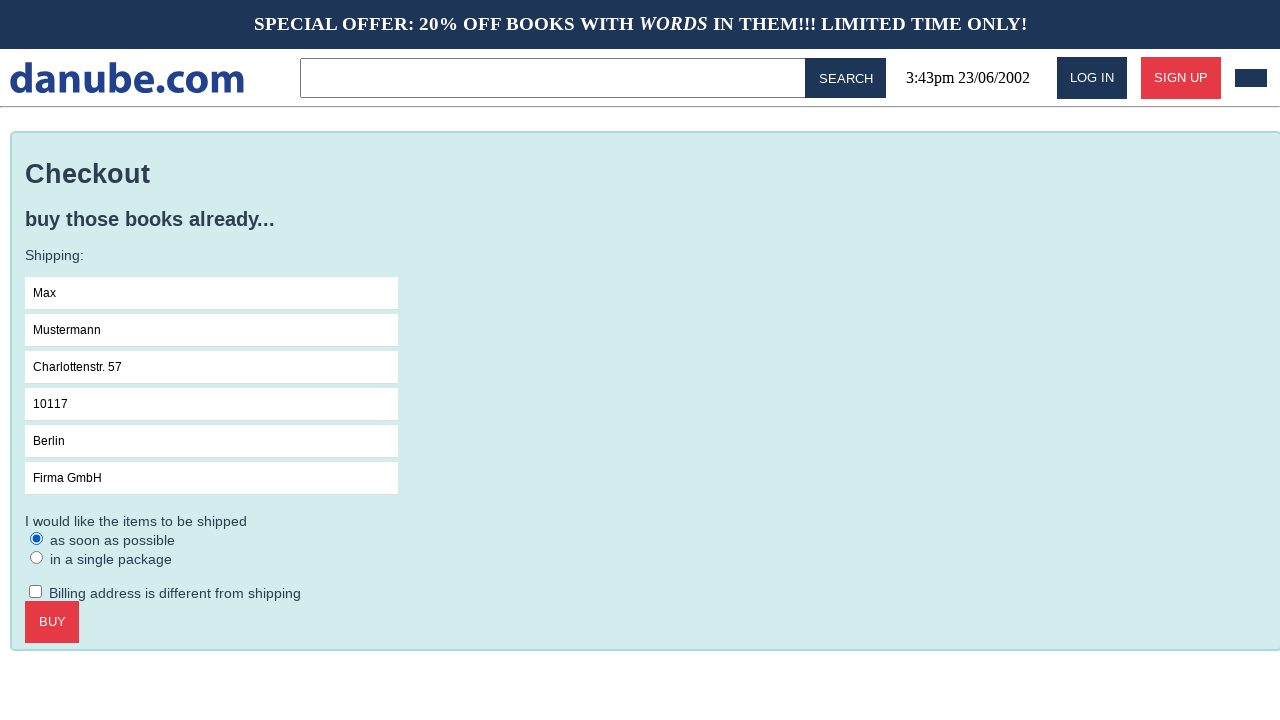

Confirmed checkout at (52, 622) on .checkout > .call-to-action
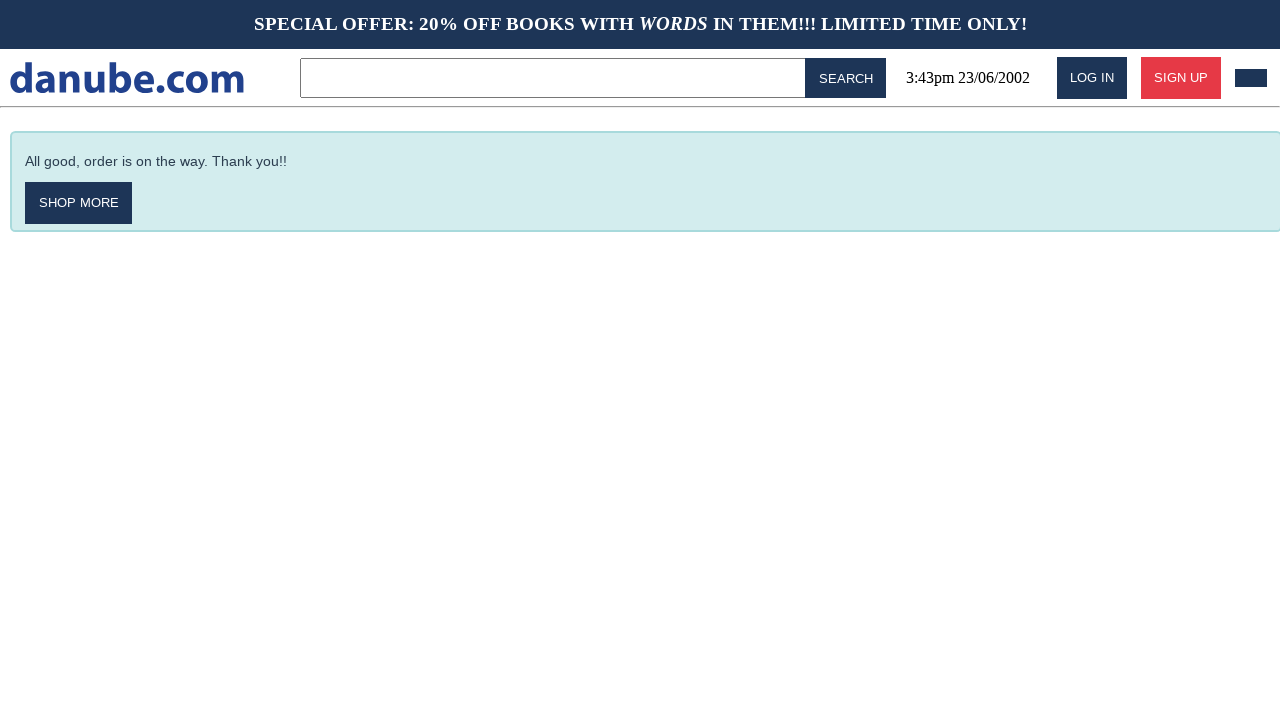

Order confirmation page loaded
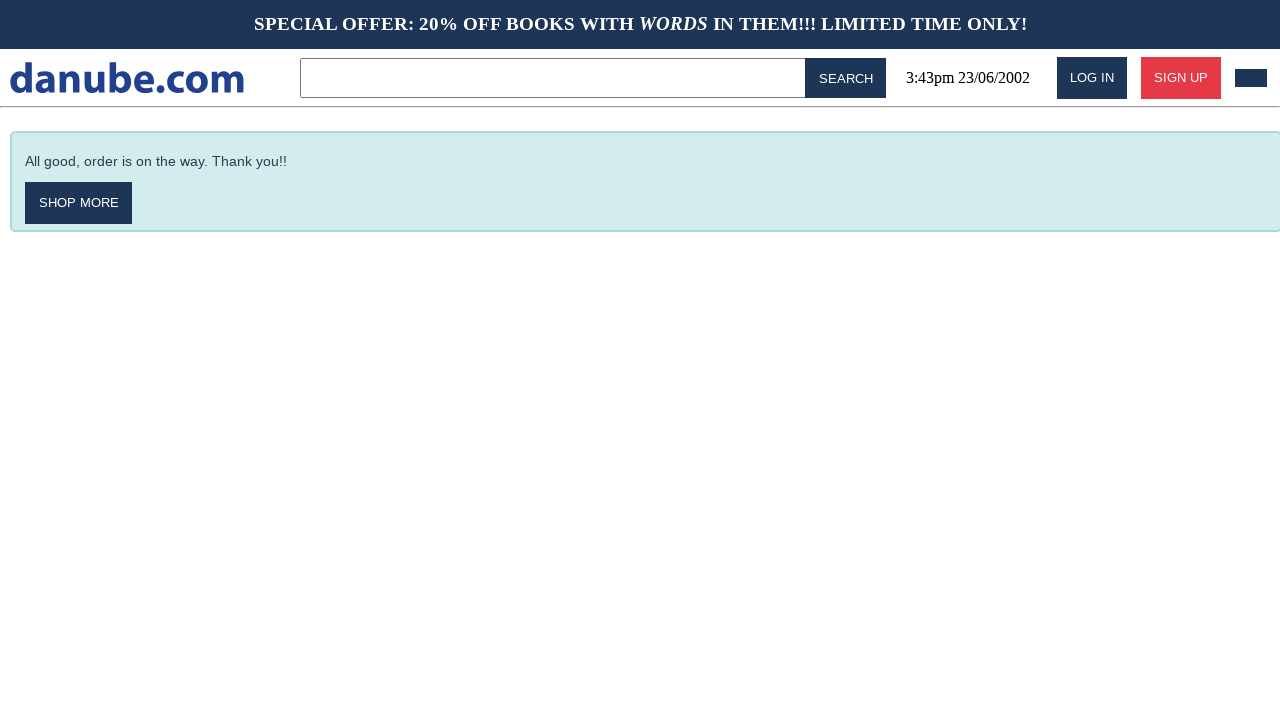

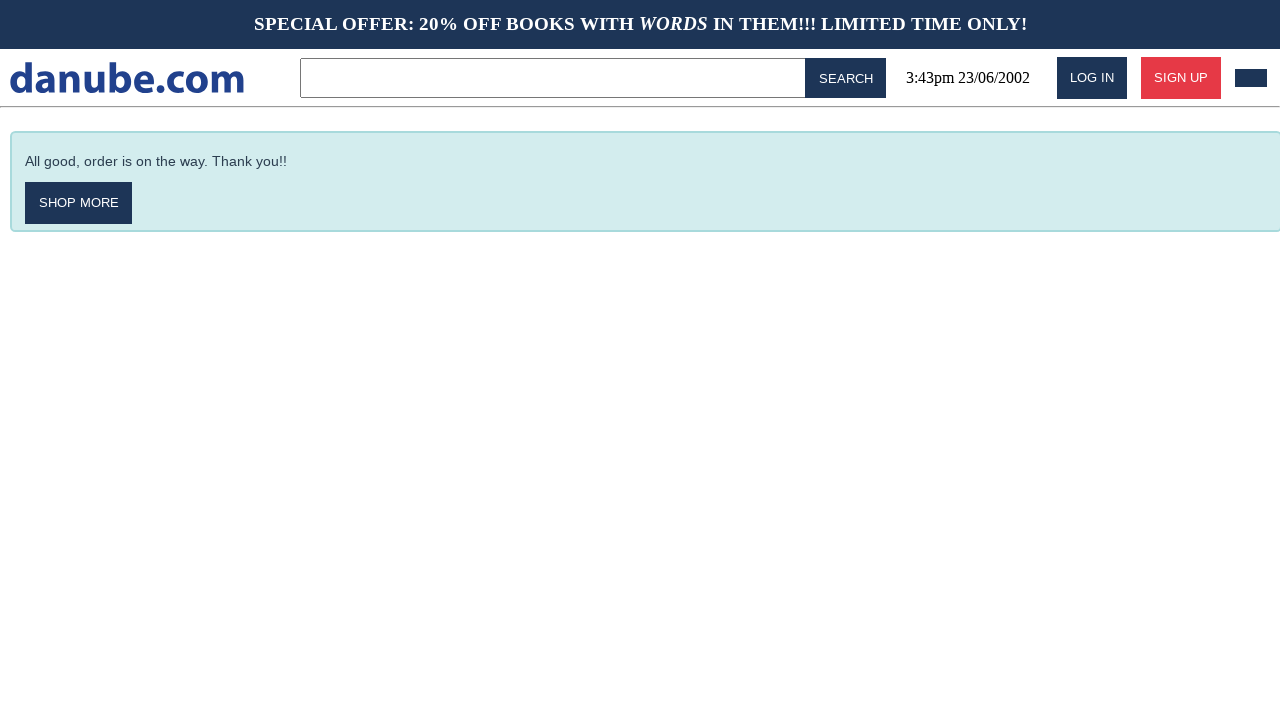